Tests checkbox functionality by clicking a checkbox to select it, verifying the selection state, then clicking again to deselect it and verifying it's unchecked.

Starting URL: https://rahulshettyacademy.com/AutomationPractice/

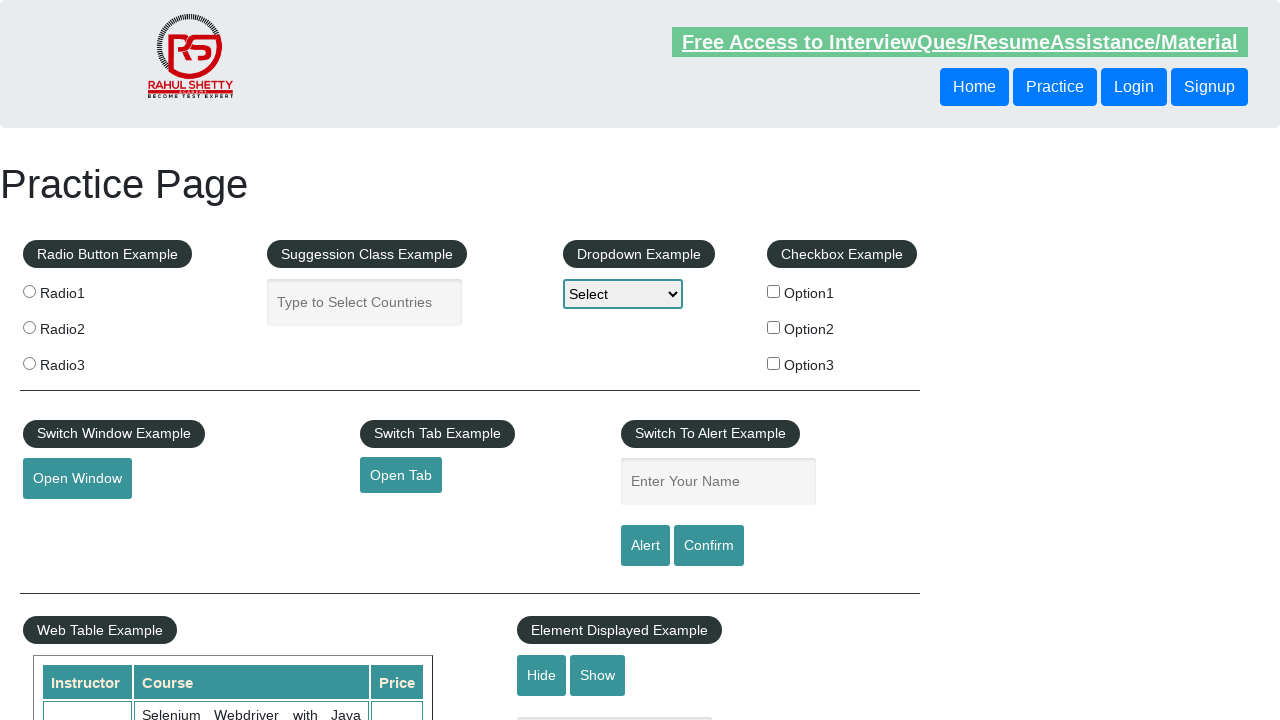

Navigated to AutomationPractice page
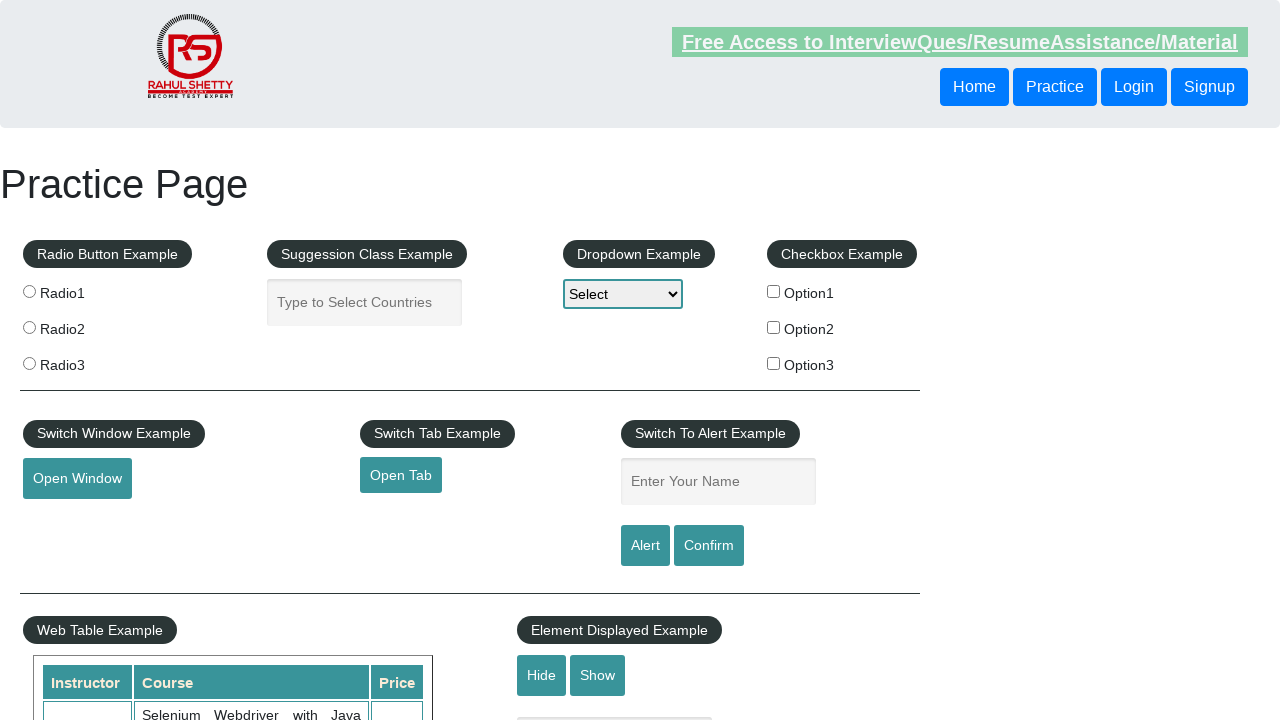

Clicked checkbox #checkBoxOption1 to select it at (774, 291) on #checkBoxOption1
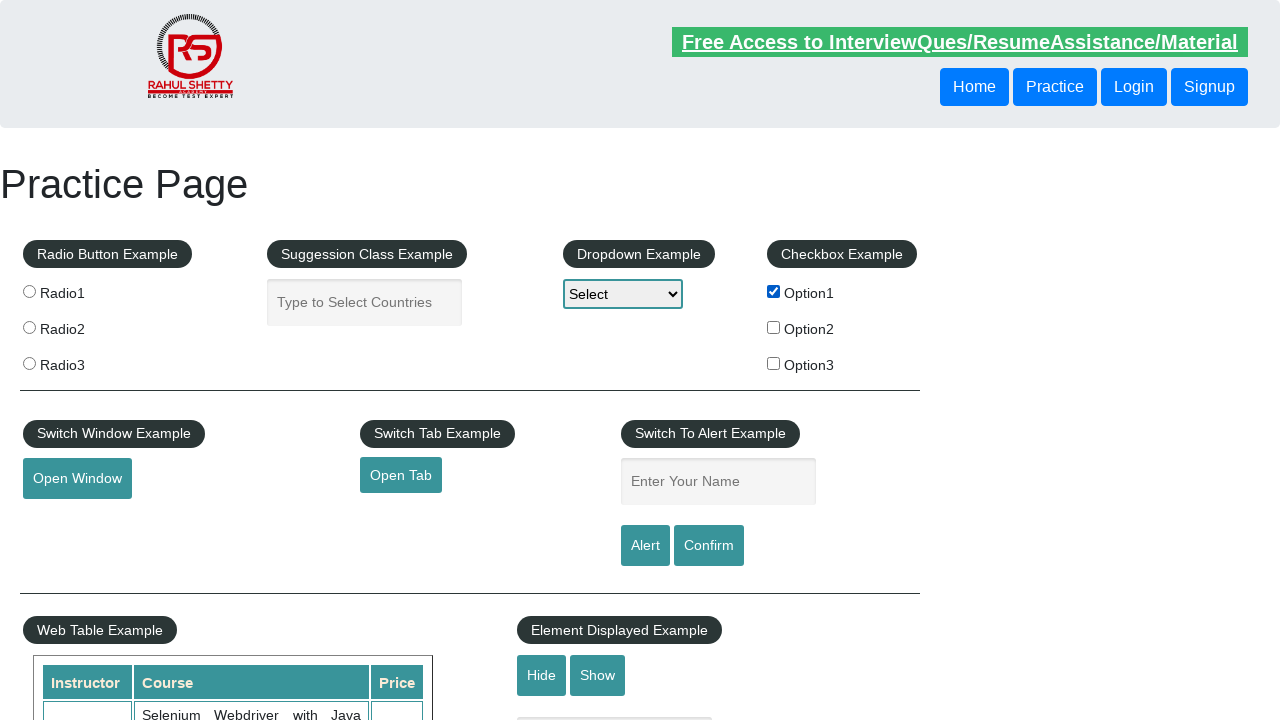

Verified checkbox #checkBoxOption1 is checked
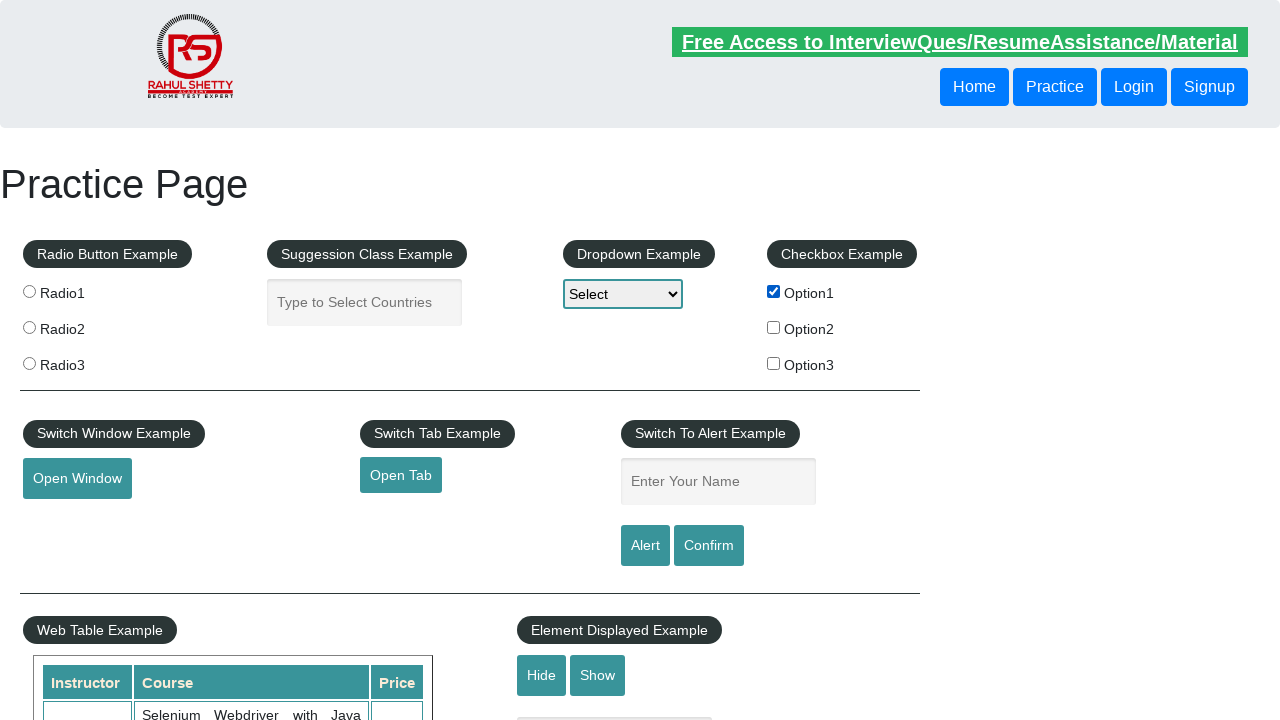

Clicked checkbox #checkBoxOption1 again to deselect it at (774, 291) on #checkBoxOption1
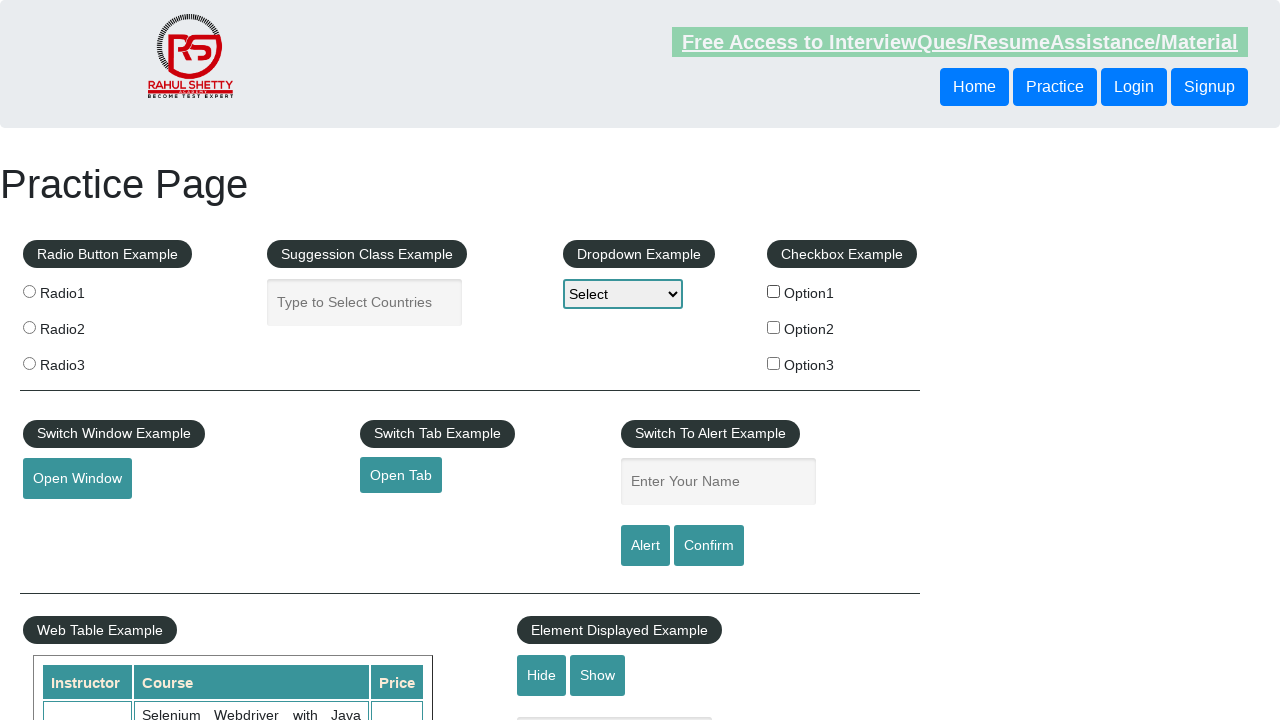

Verified checkbox #checkBoxOption1 is unchecked
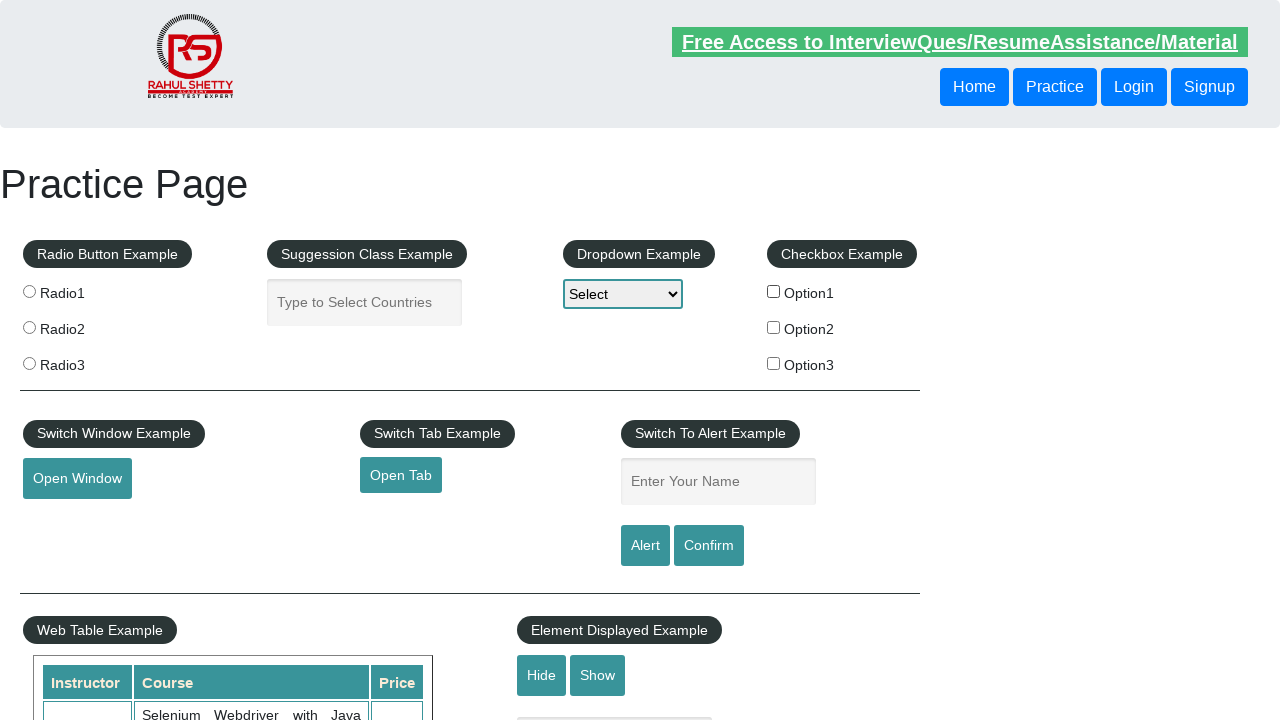

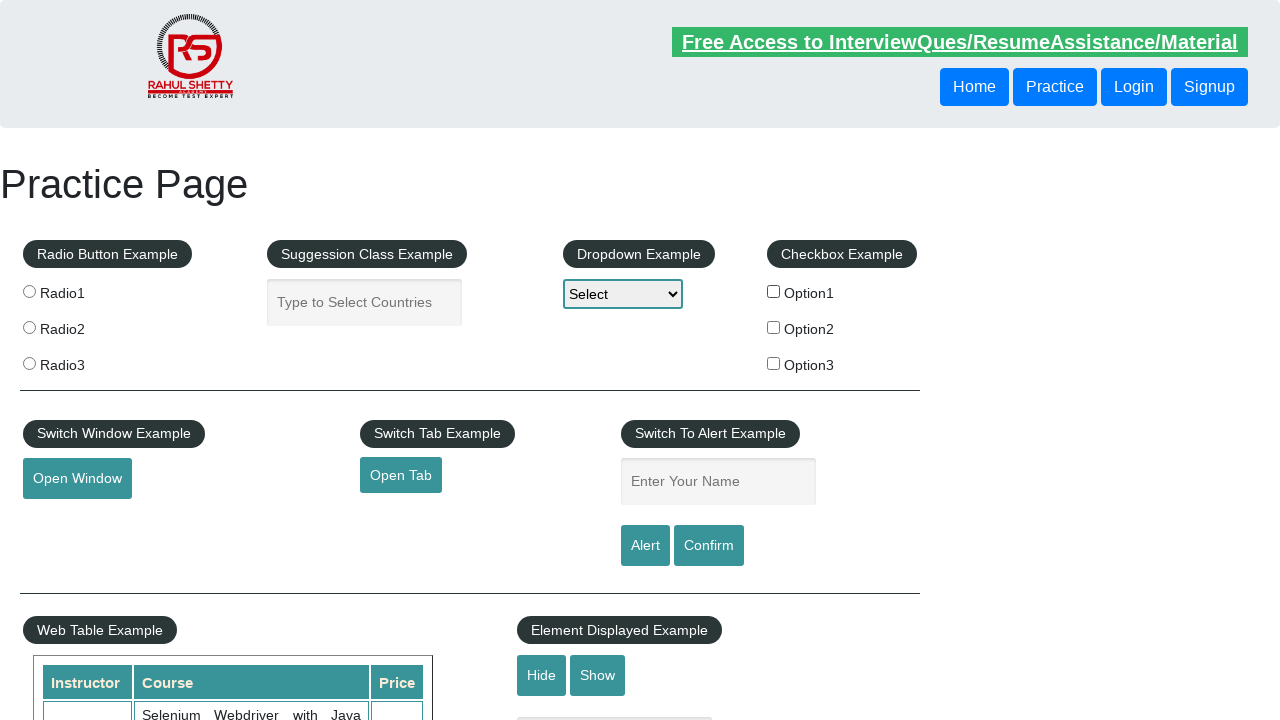